Tests opting out of A/B tests by adding an Optimizely opt-out cookie, then verifying the page shows the non-test version after refresh

Starting URL: http://the-internet.herokuapp.com/abtest

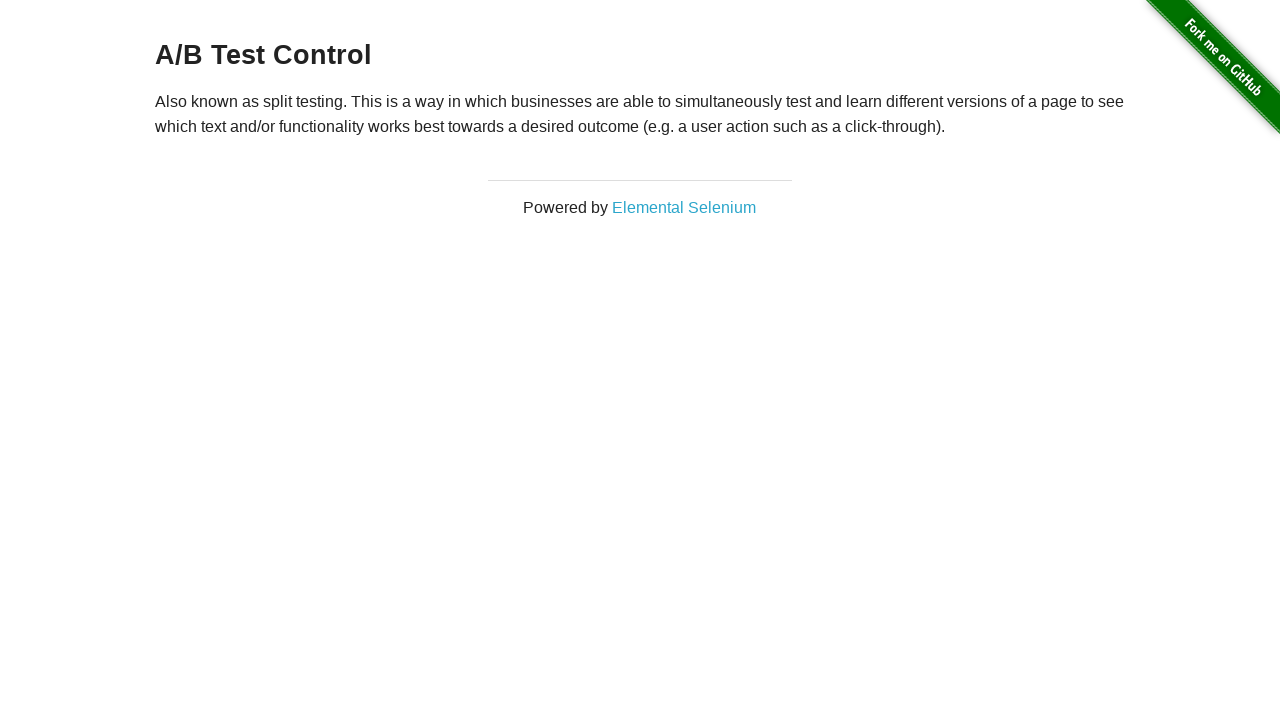

Retrieved initial heading text to verify A/B test group
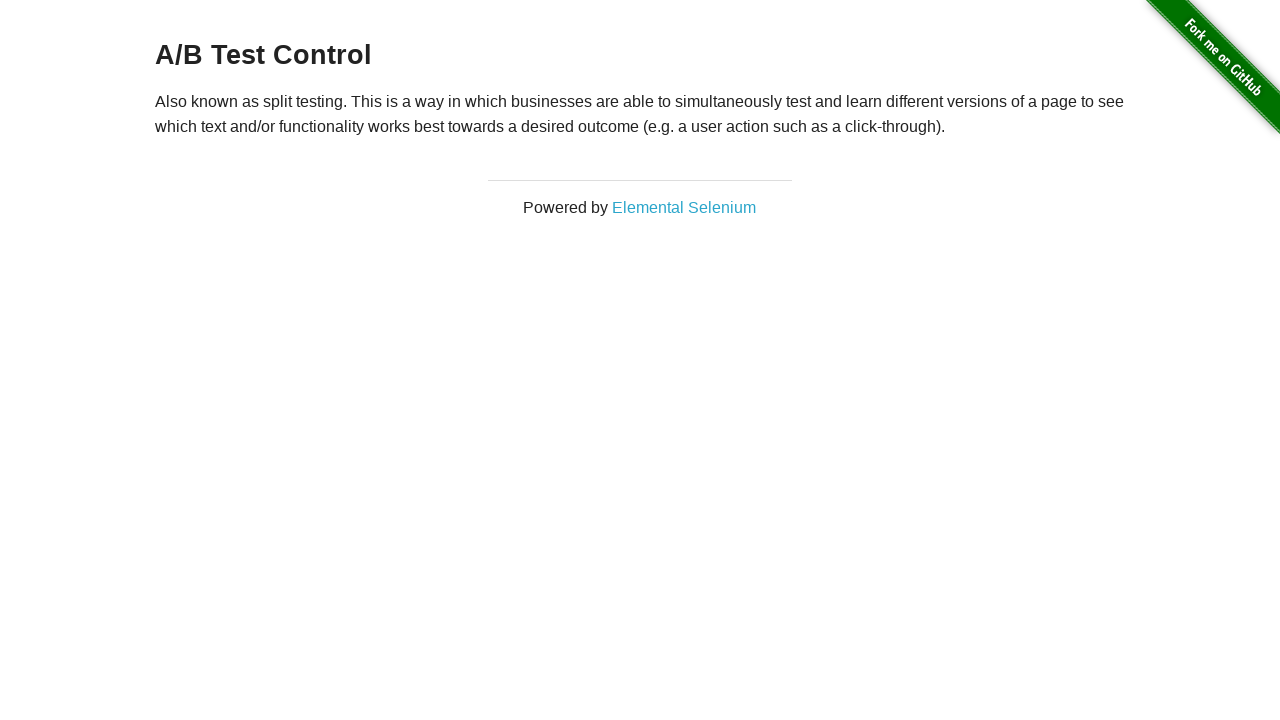

Asserted that heading text is one of the A/B test variations
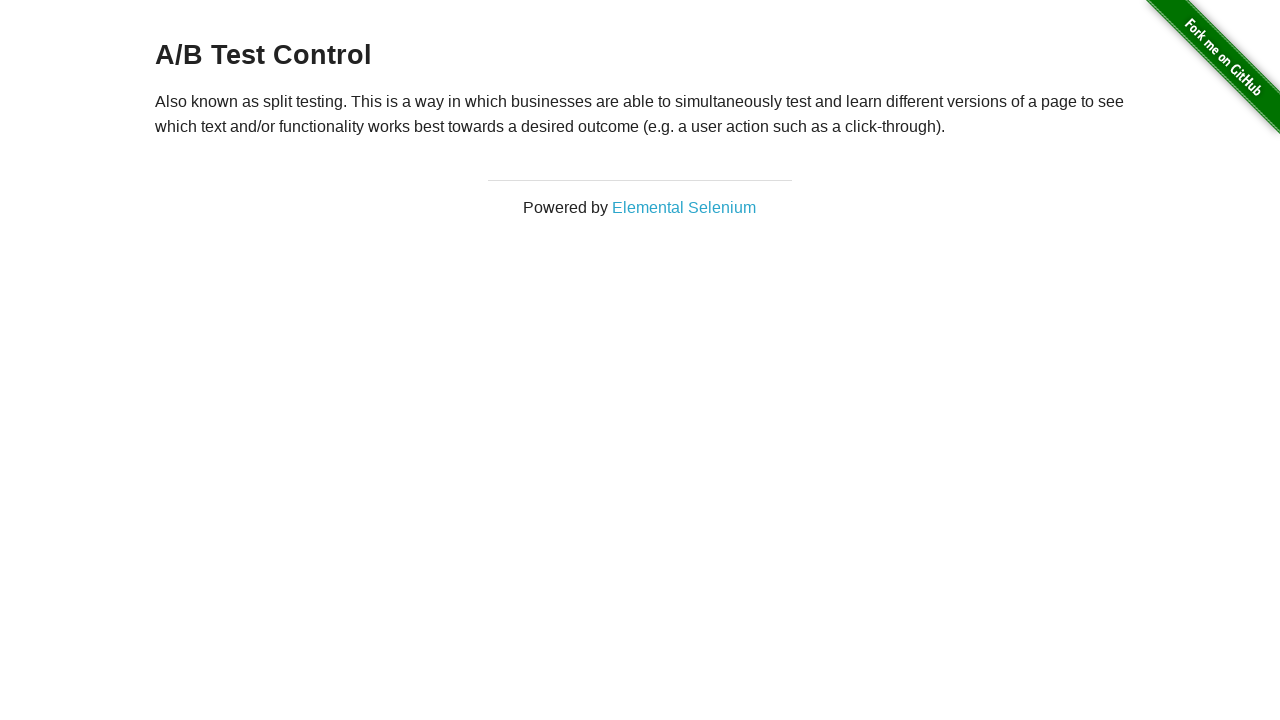

Added Optimizely opt-out cookie to context
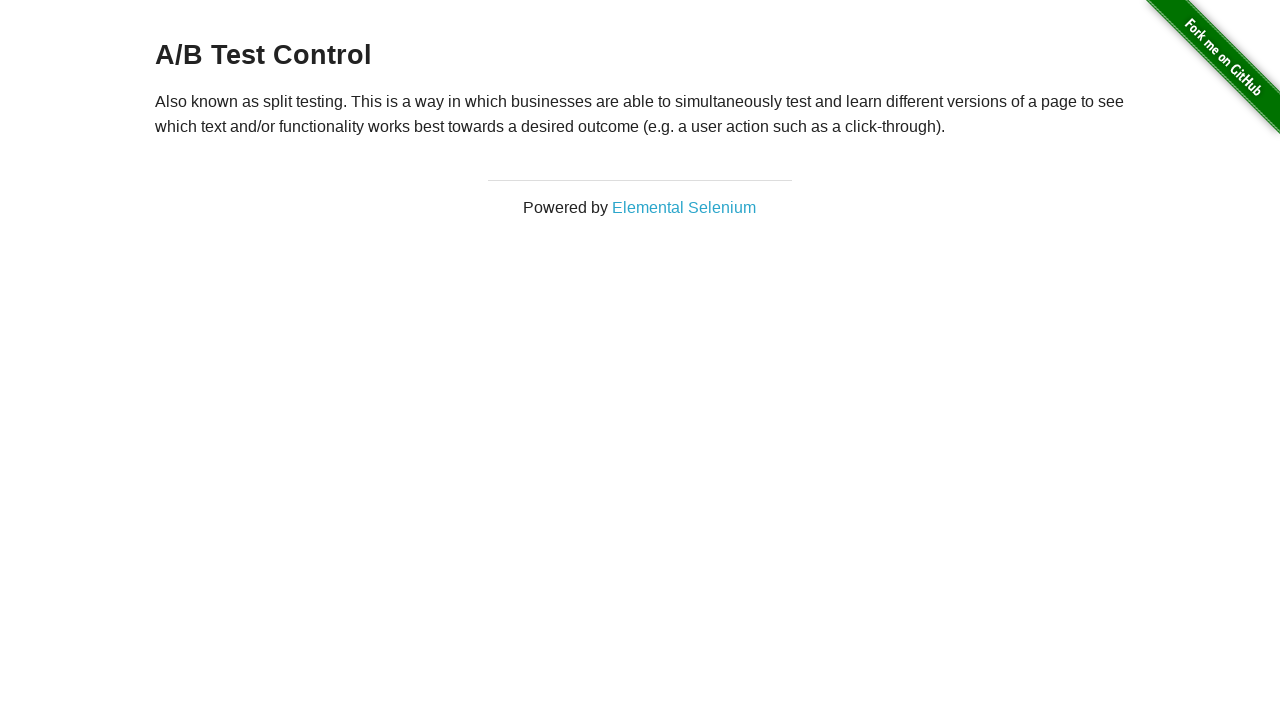

Reloaded the page to apply the opt-out cookie
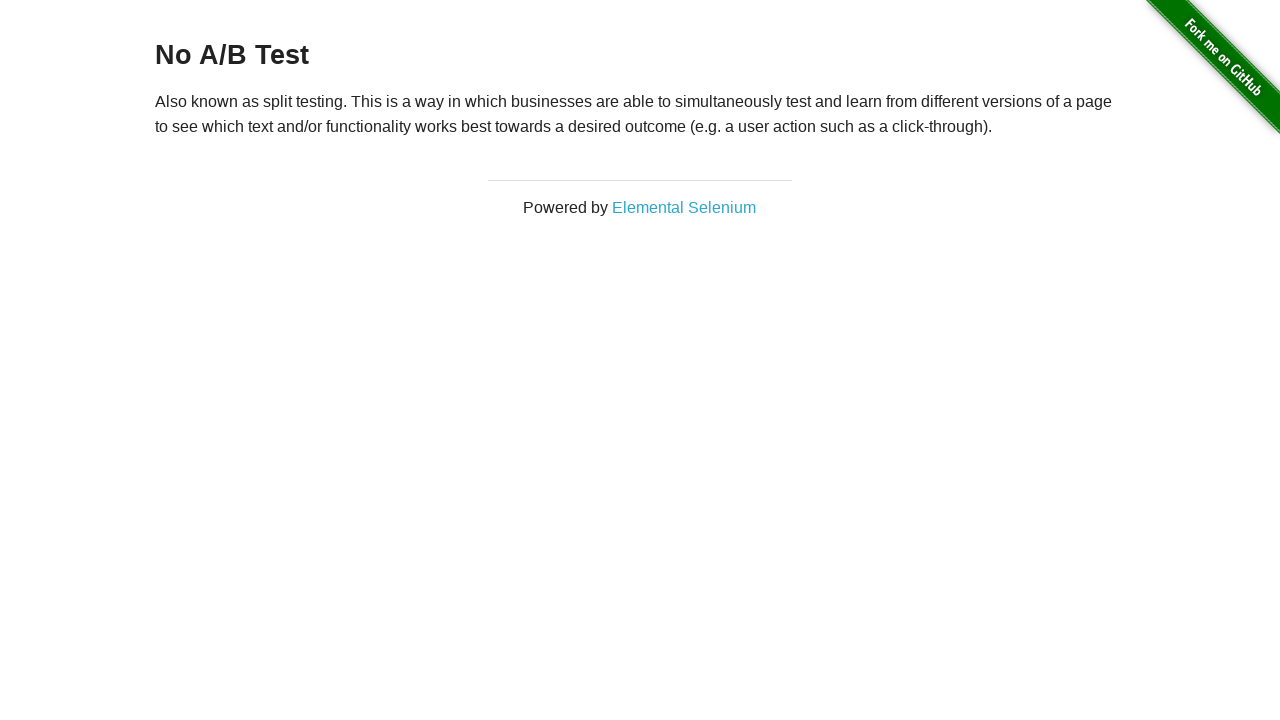

Waited for heading element to load after page reload
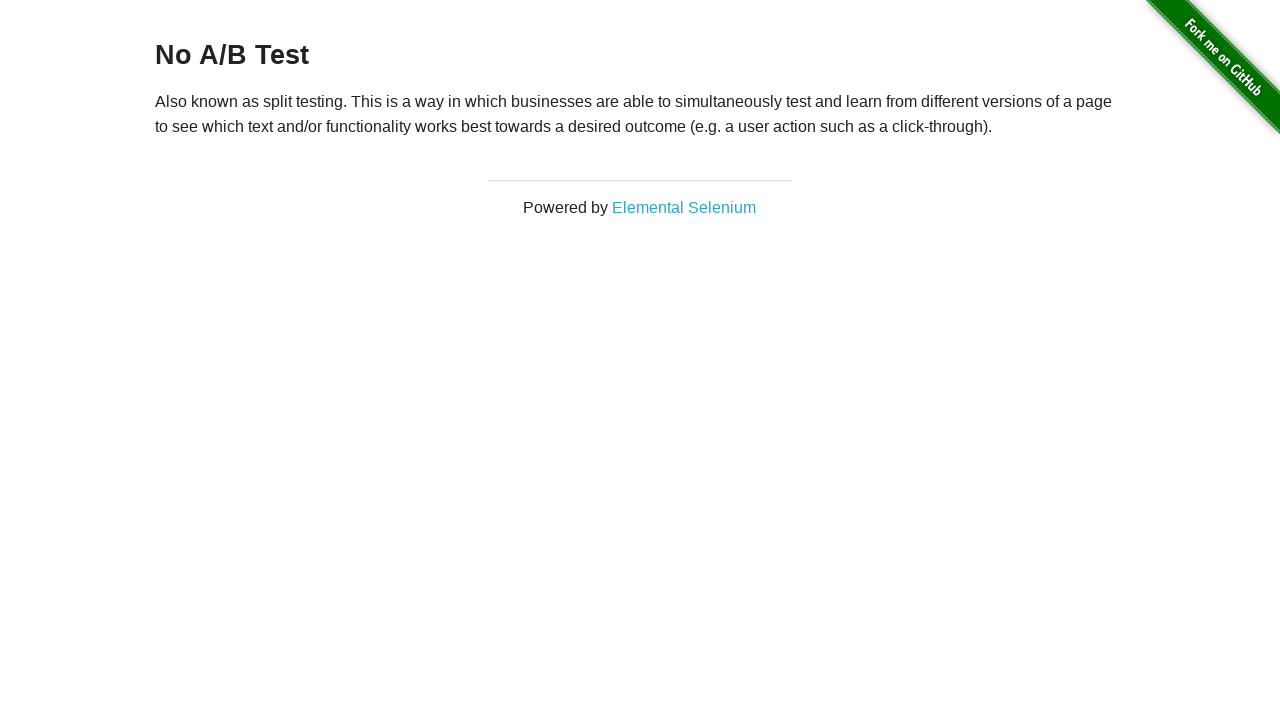

Retrieved heading text after opting out
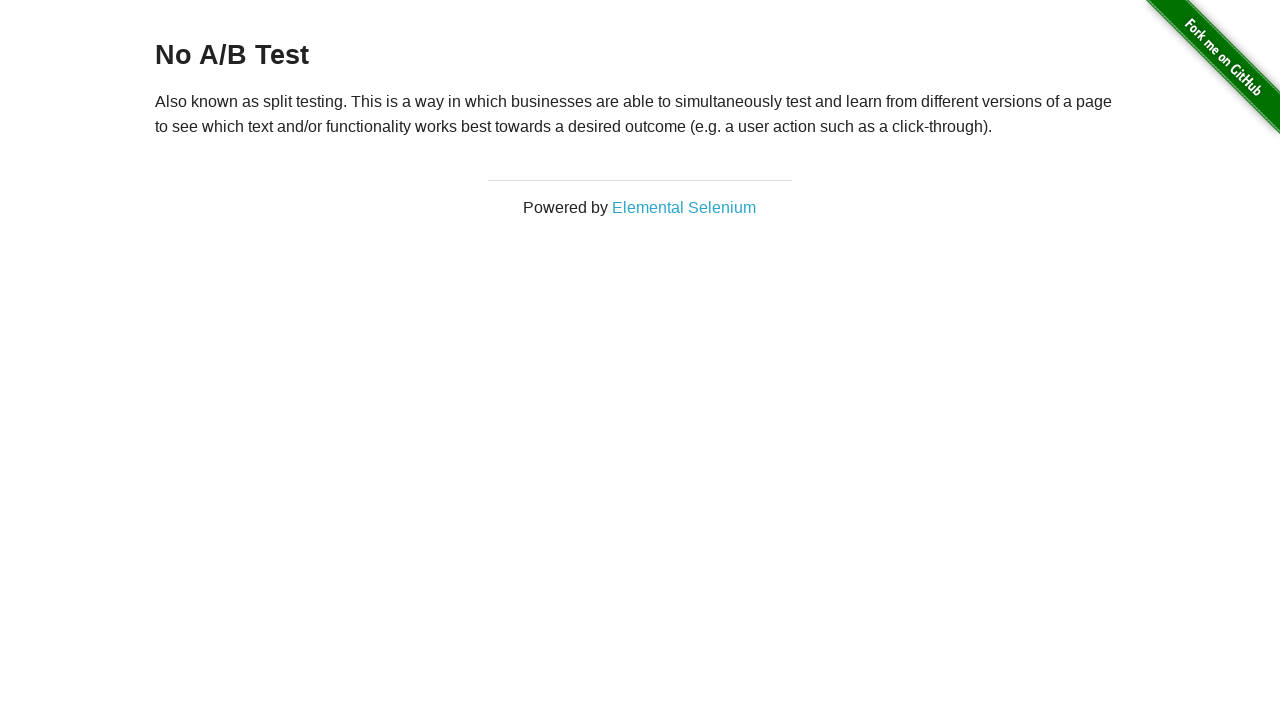

Asserted that heading text is 'No A/B Test', confirming successful opt-out
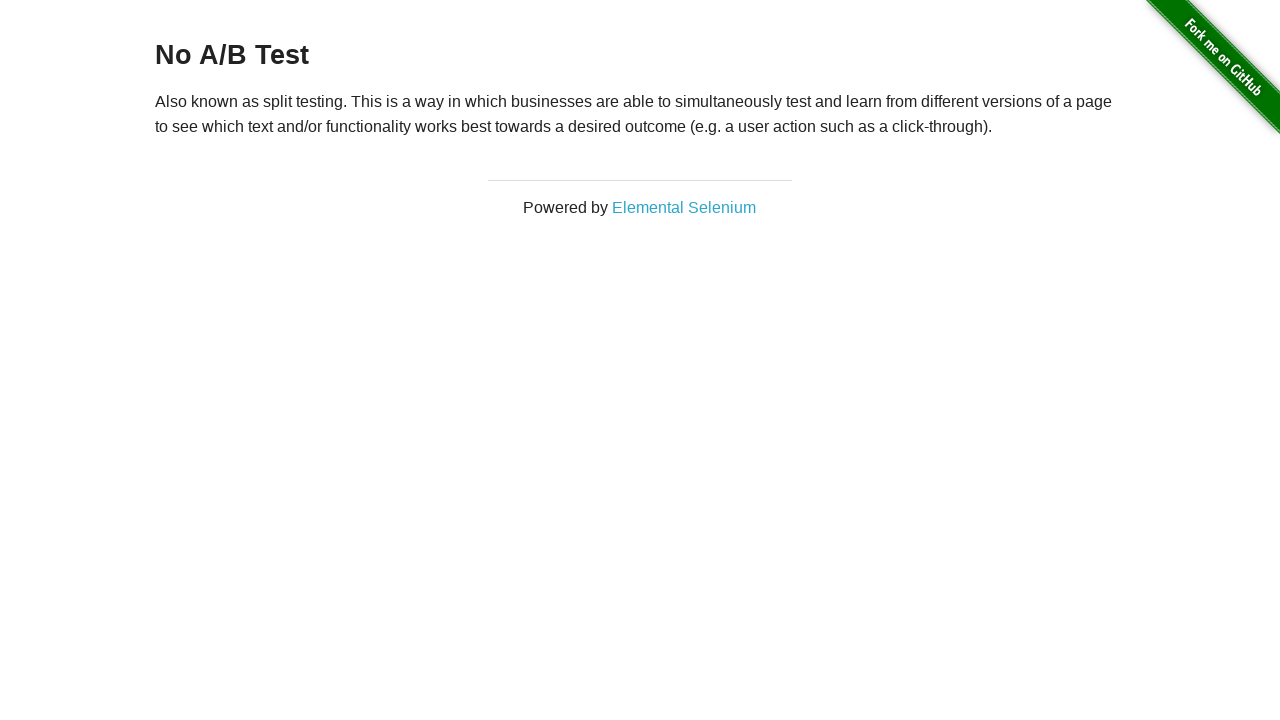

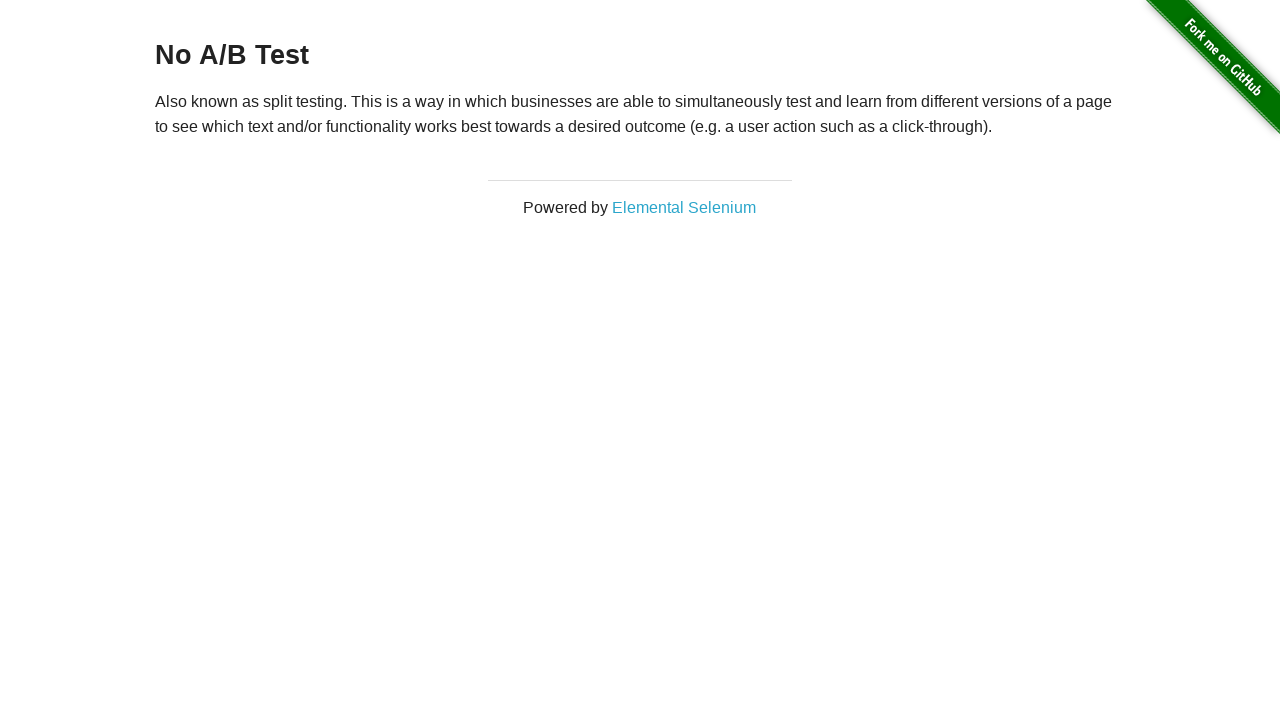